Tests filling a travel origin field on the APSRTC (Andhra Pradesh State Road Transport Corporation) online bus booking website using a location name.

Starting URL: http://www.apsrtconline.in/oprs-web/guest/home.do?h=1

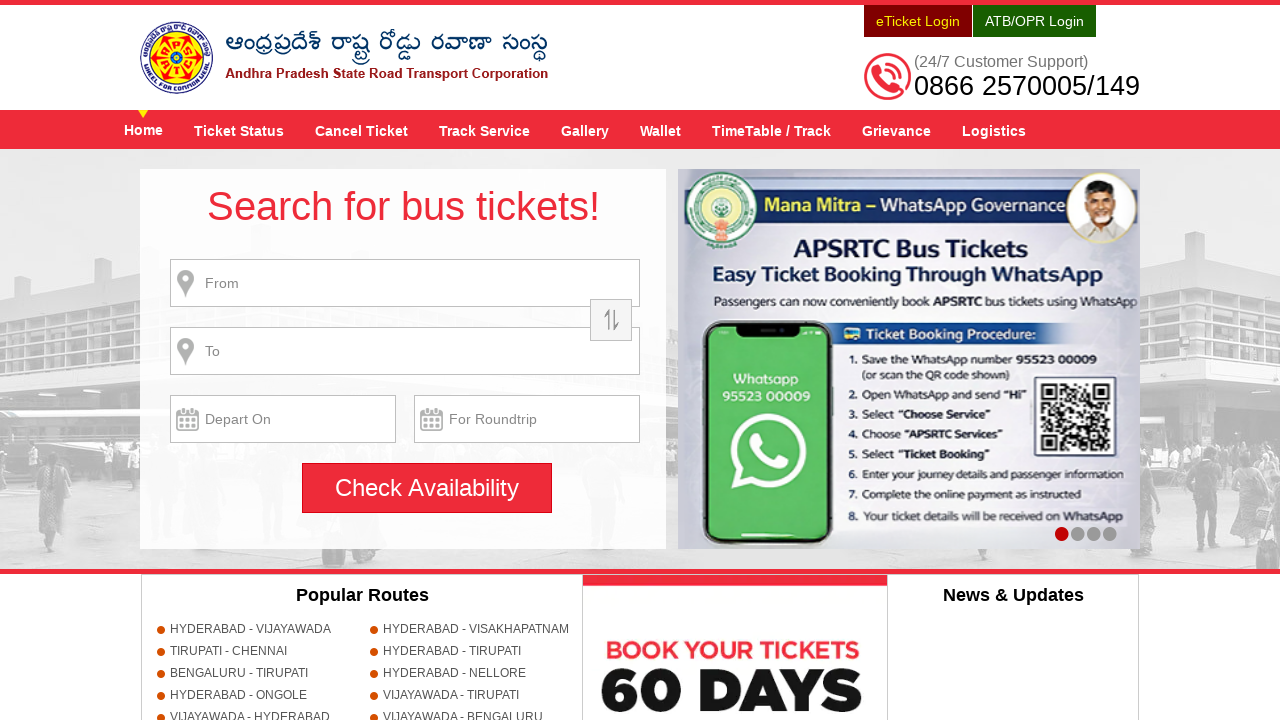

Filled travel origin field with 'Sunkara' on #fromPlaceName
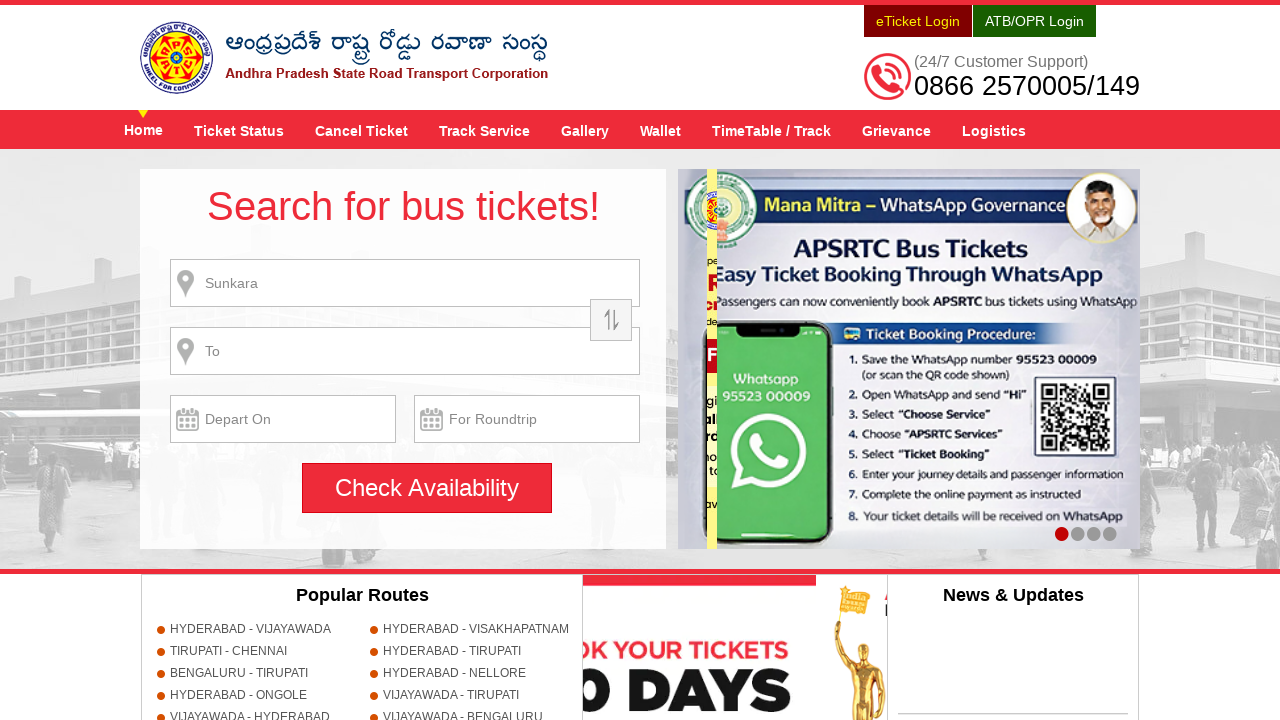

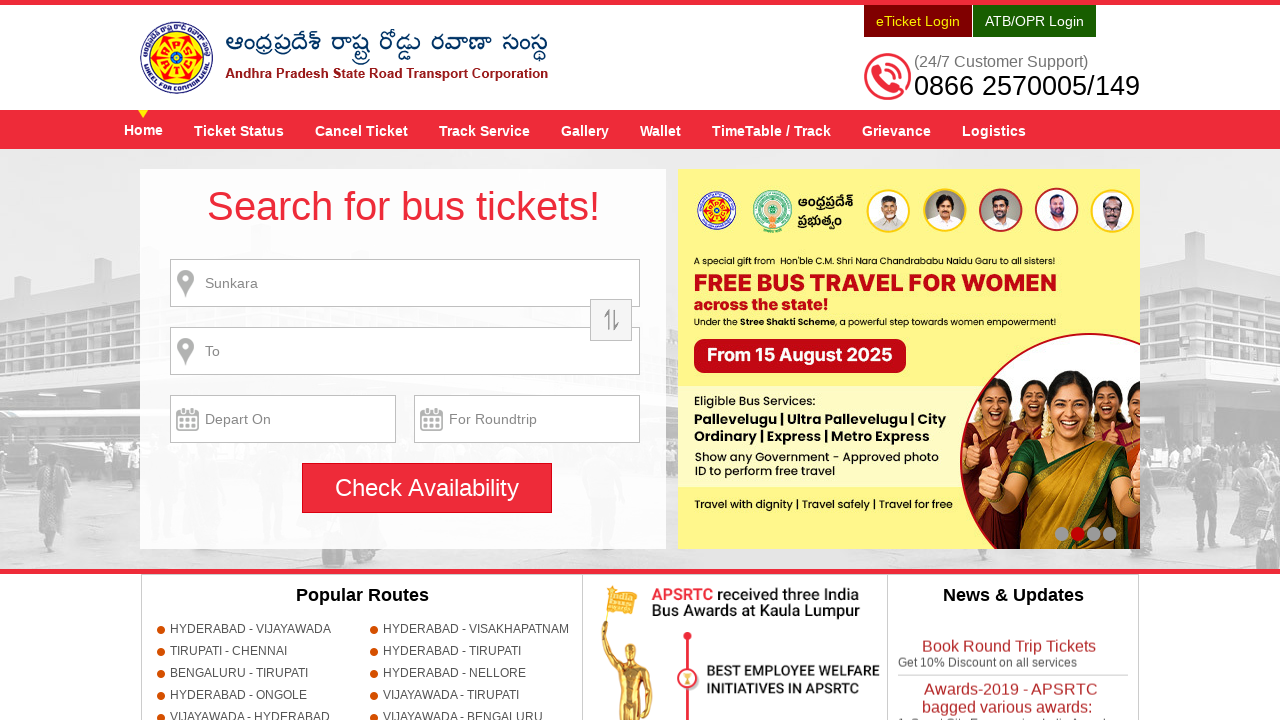